Tests the timed alert functionality by clicking a button that triggers an alert after 5 seconds and then dismissing the alert

Starting URL: https://demoqa.com/alerts

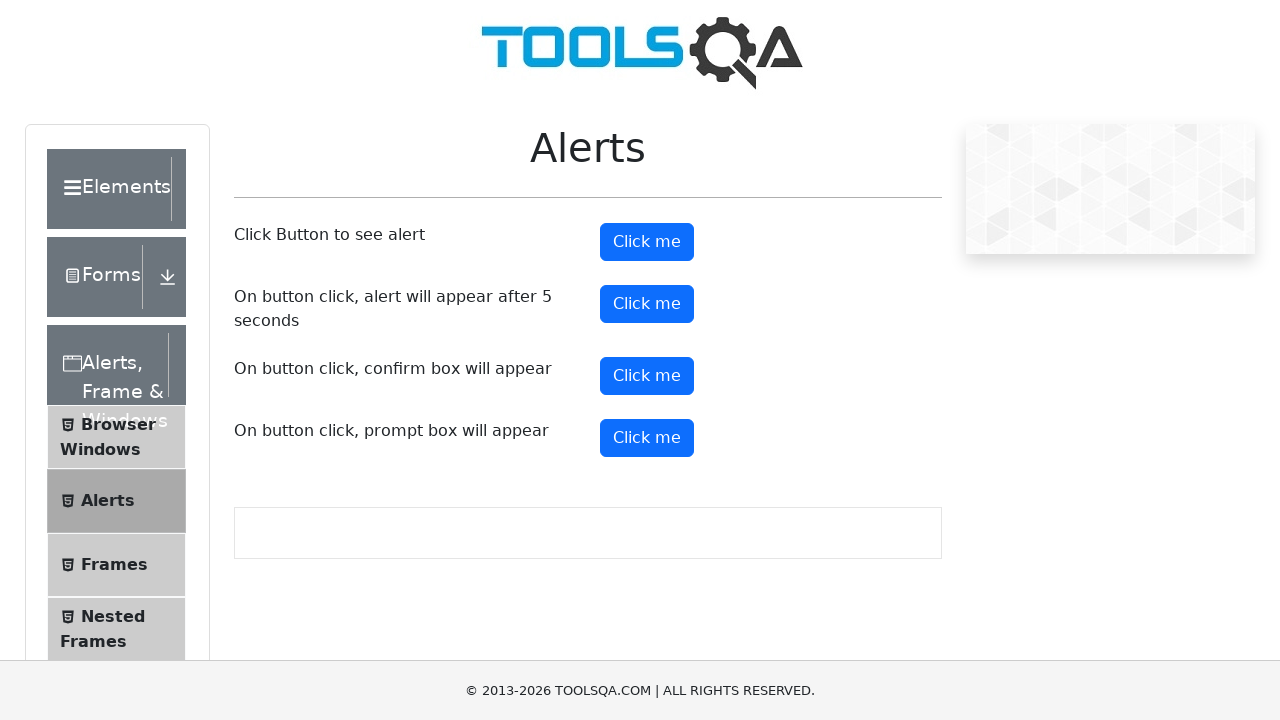

Navigated to alerts test page
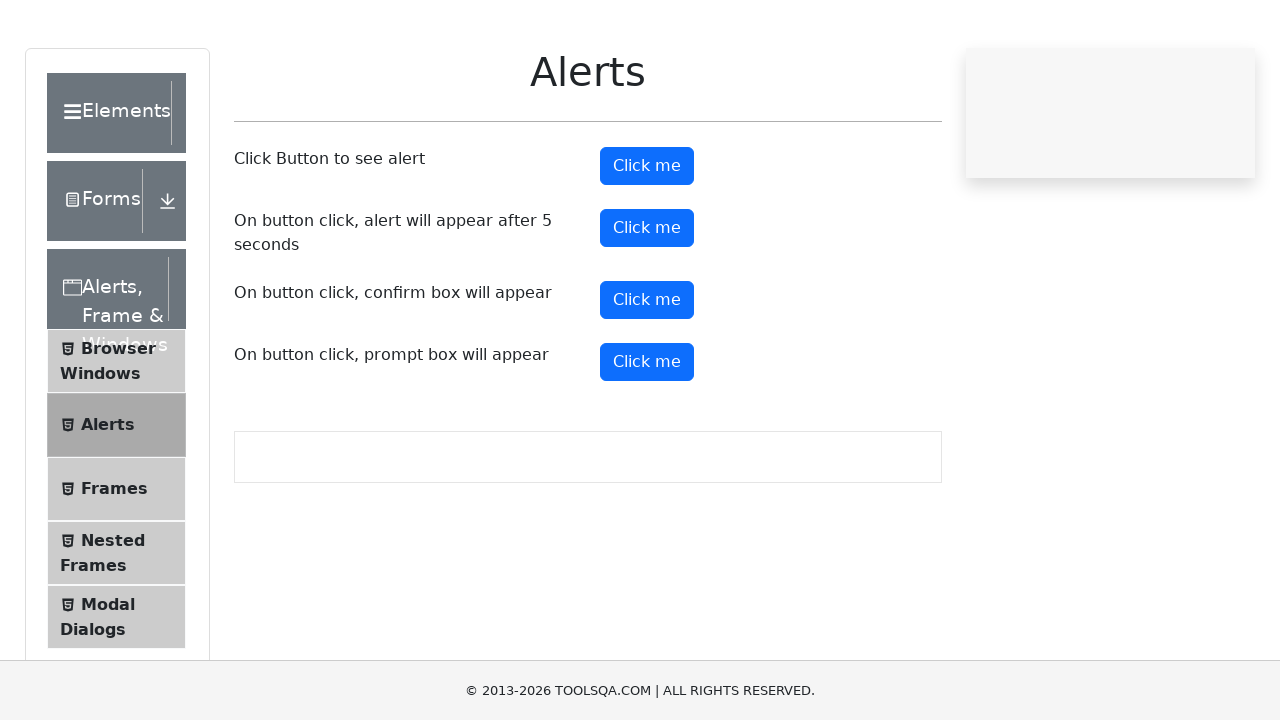

Clicked button to trigger alert after 5 seconds at (647, 304) on xpath=//span[contains(text(),'On button click, alert will appear after 5 seconds
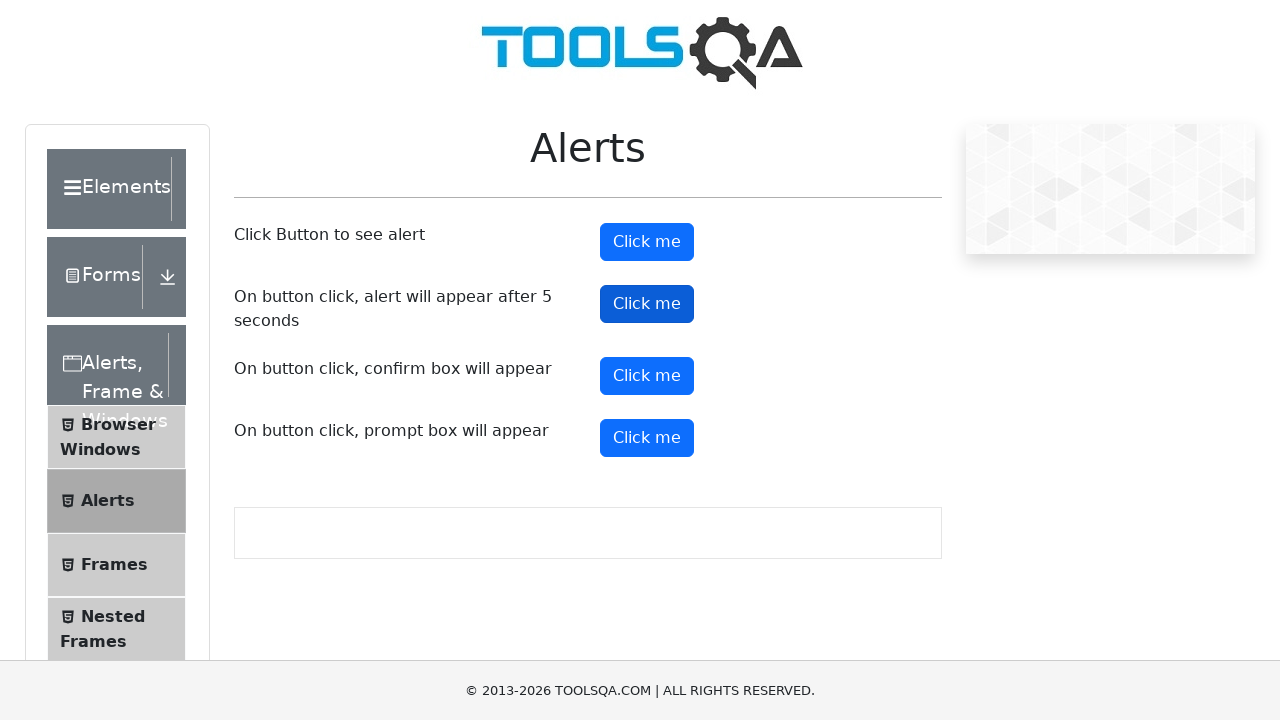

Set up dialog handler to dismiss alert
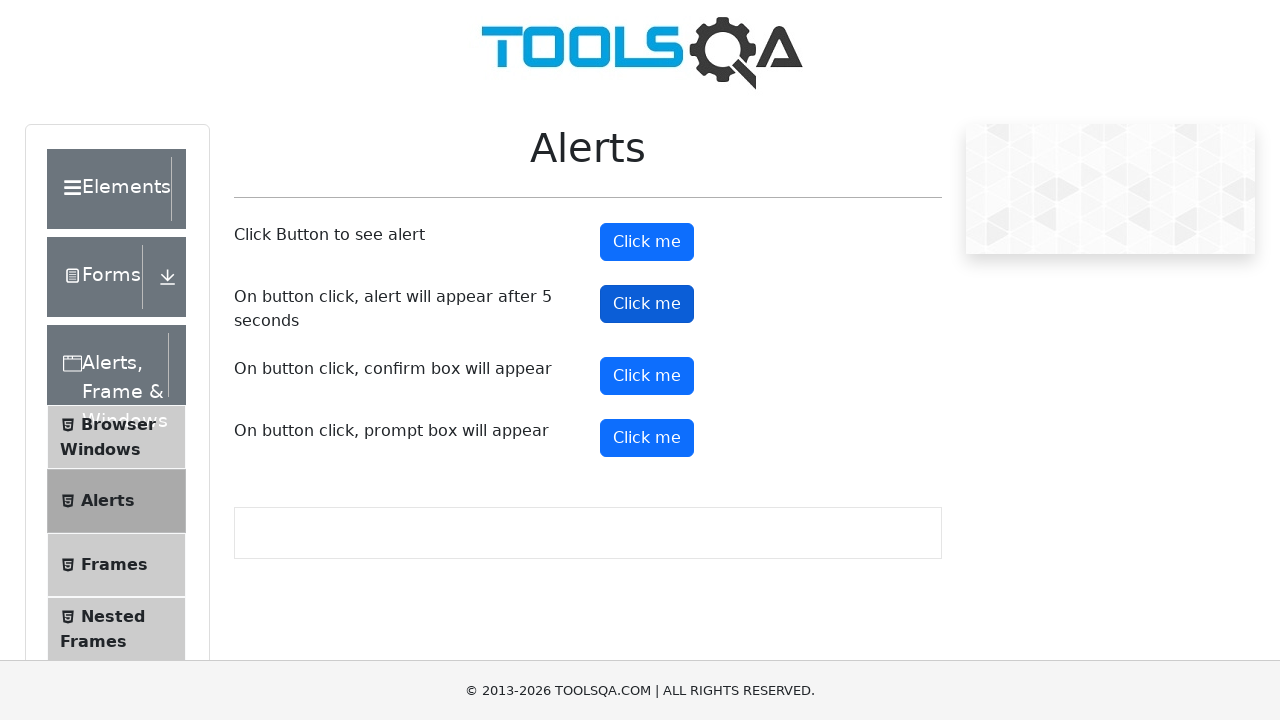

Alert appeared and was dismissed after 6 second wait
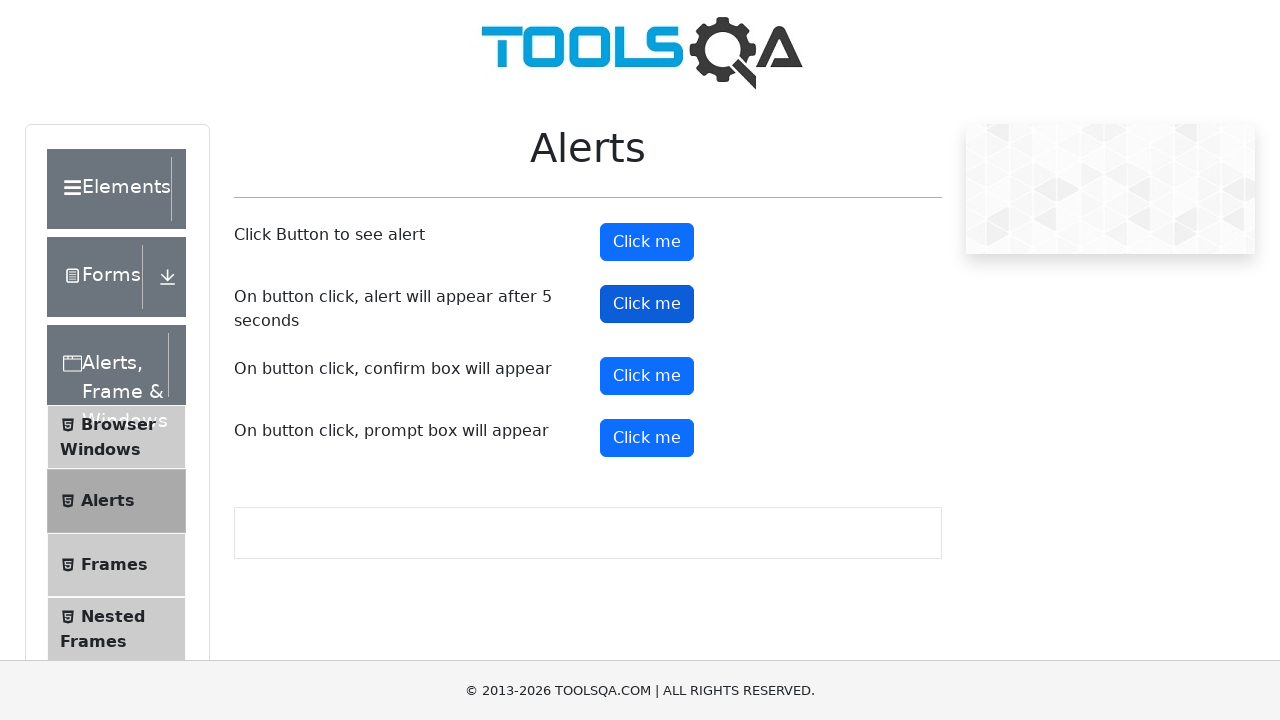

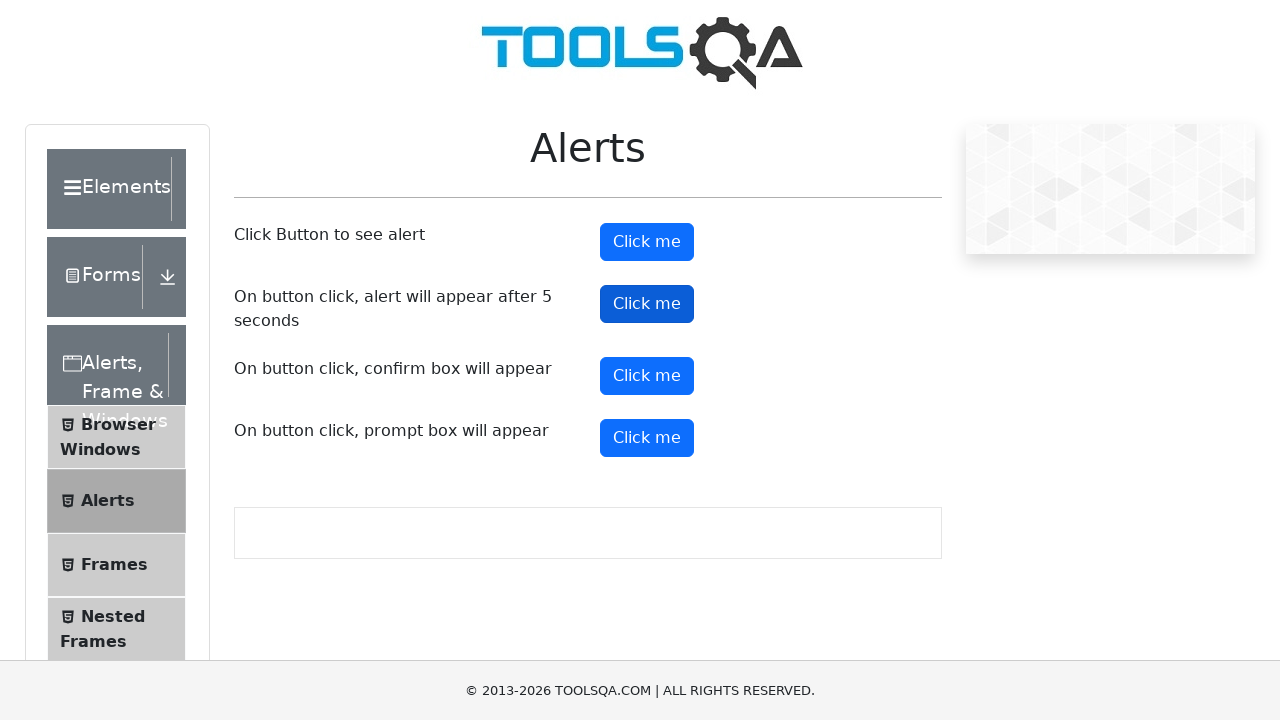